Navigates to an automation practice page and verifies that various UI elements (checkboxes, radio buttons, and table data) are present and accessible

Starting URL: https://rahulshettyacademy.com/AutomationPractice/

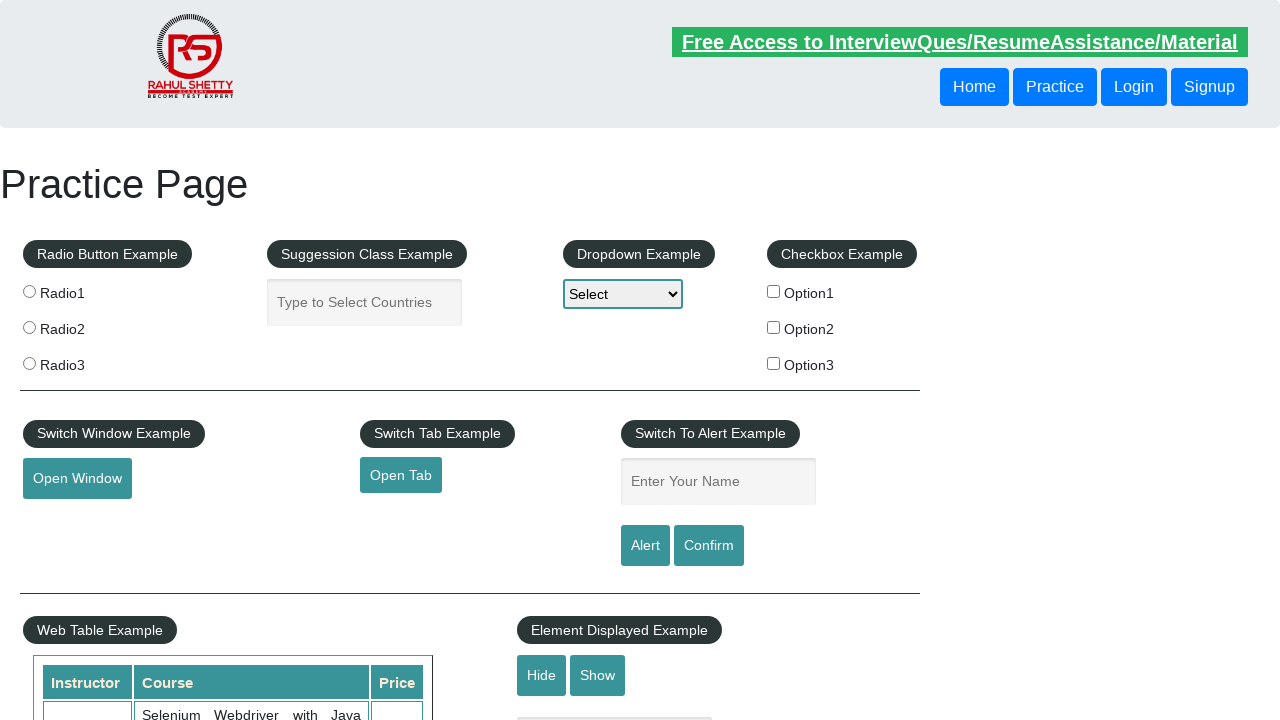

Waited for page to fully load (3000ms)
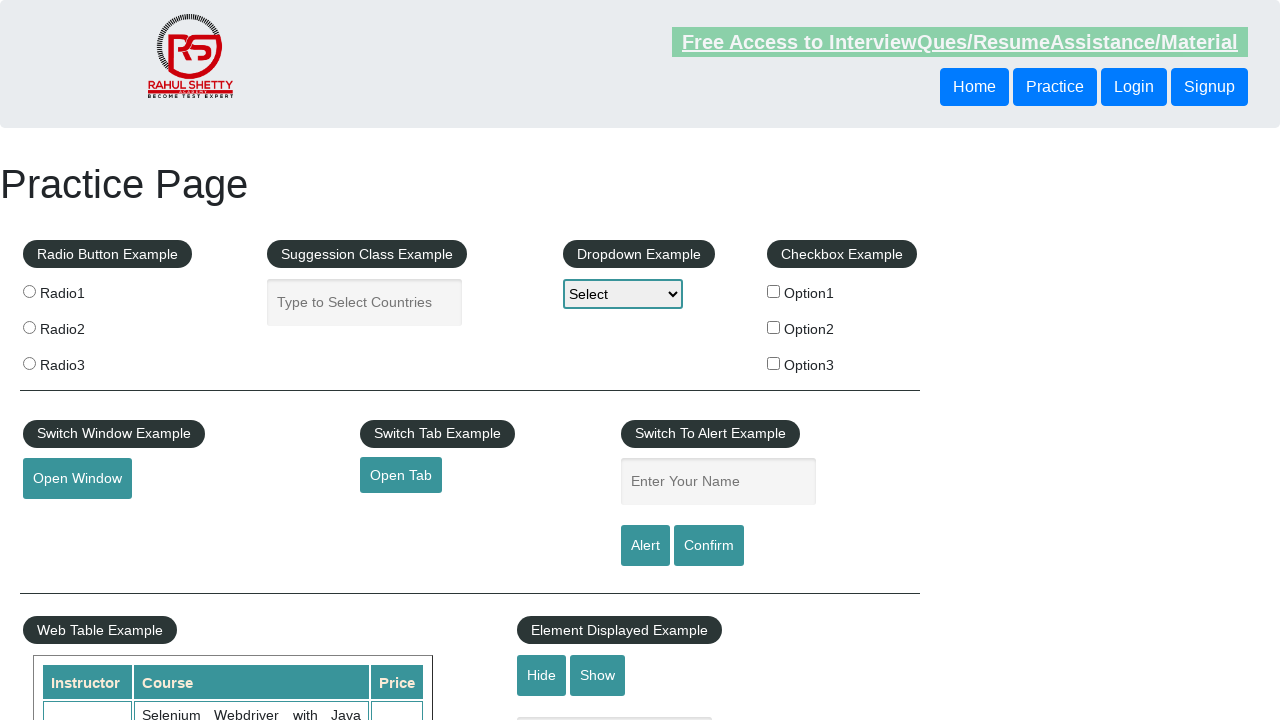

Retrieved all checkbox labels from the page
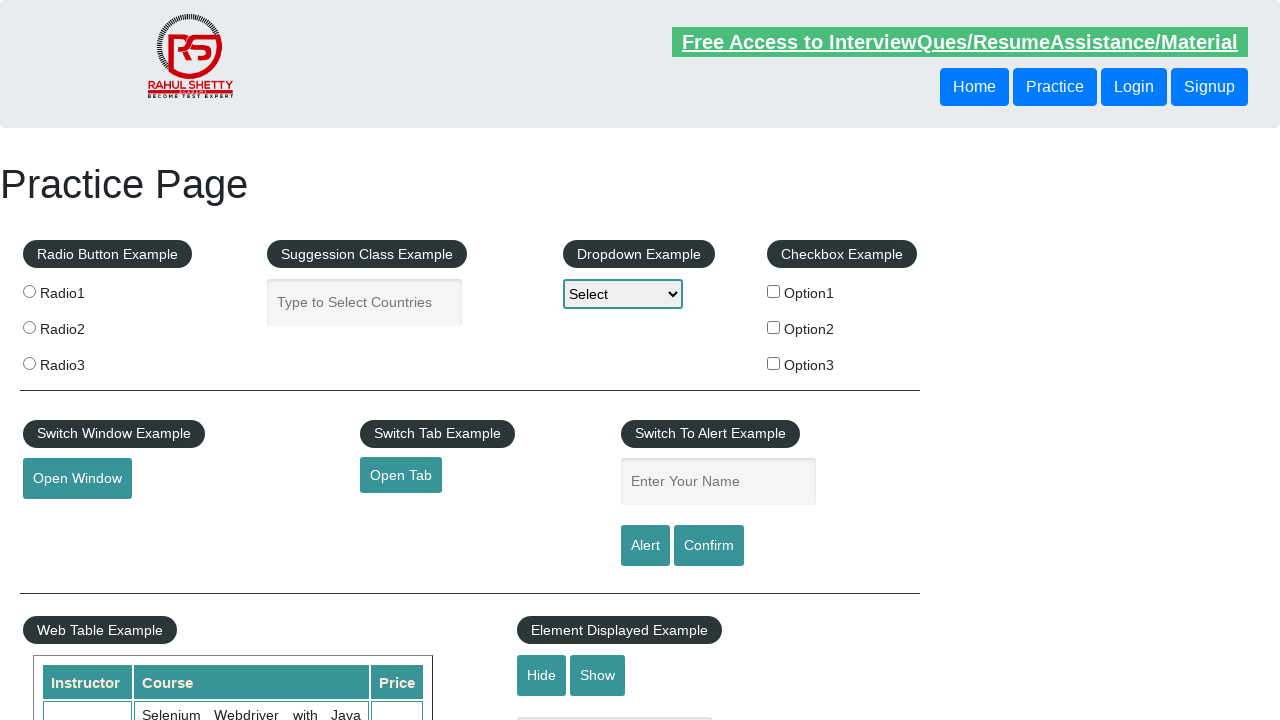

Printed checkbox label text: 
                     Option1
                
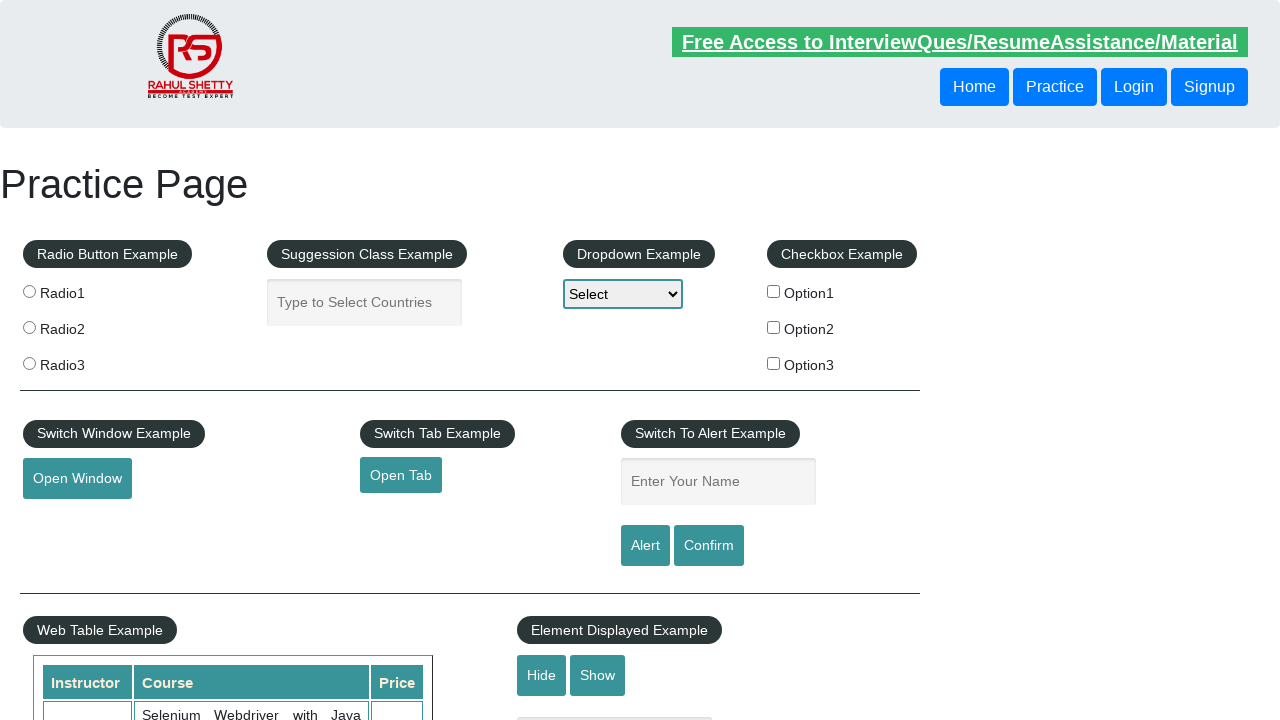

Printed checkbox label text: 
                     Option2
                
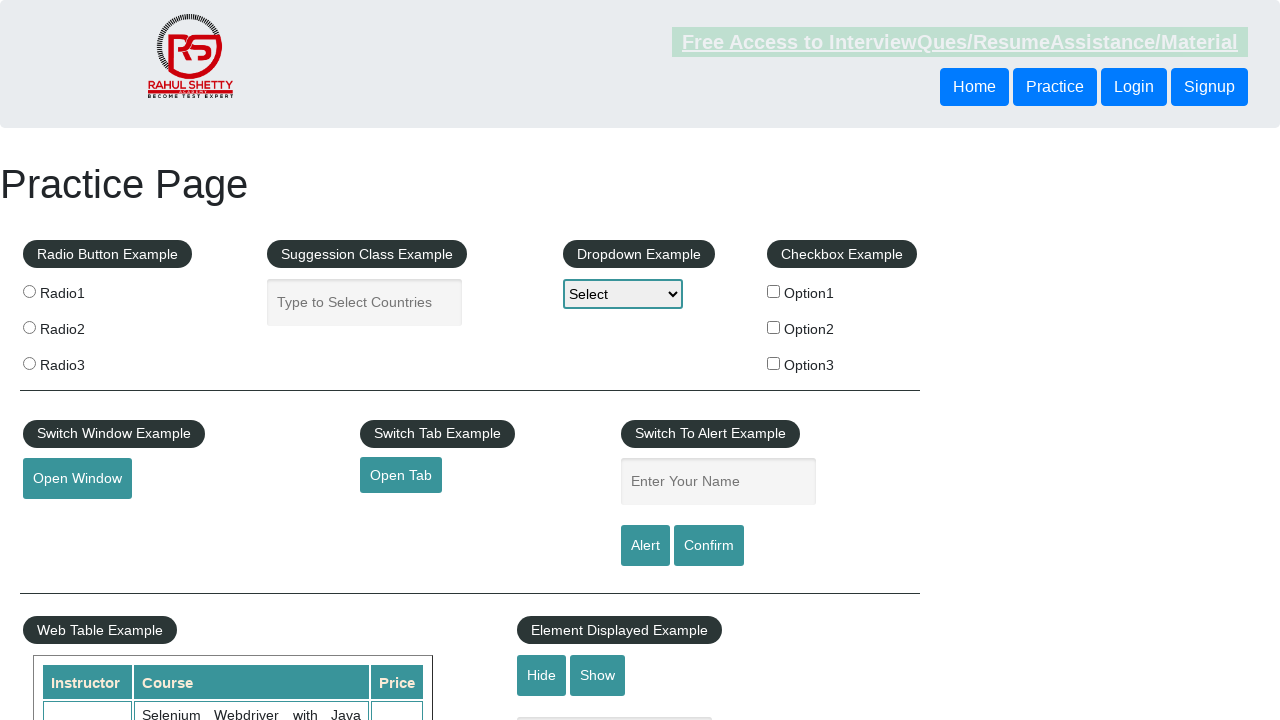

Printed checkbox label text: 
                     Option3
                
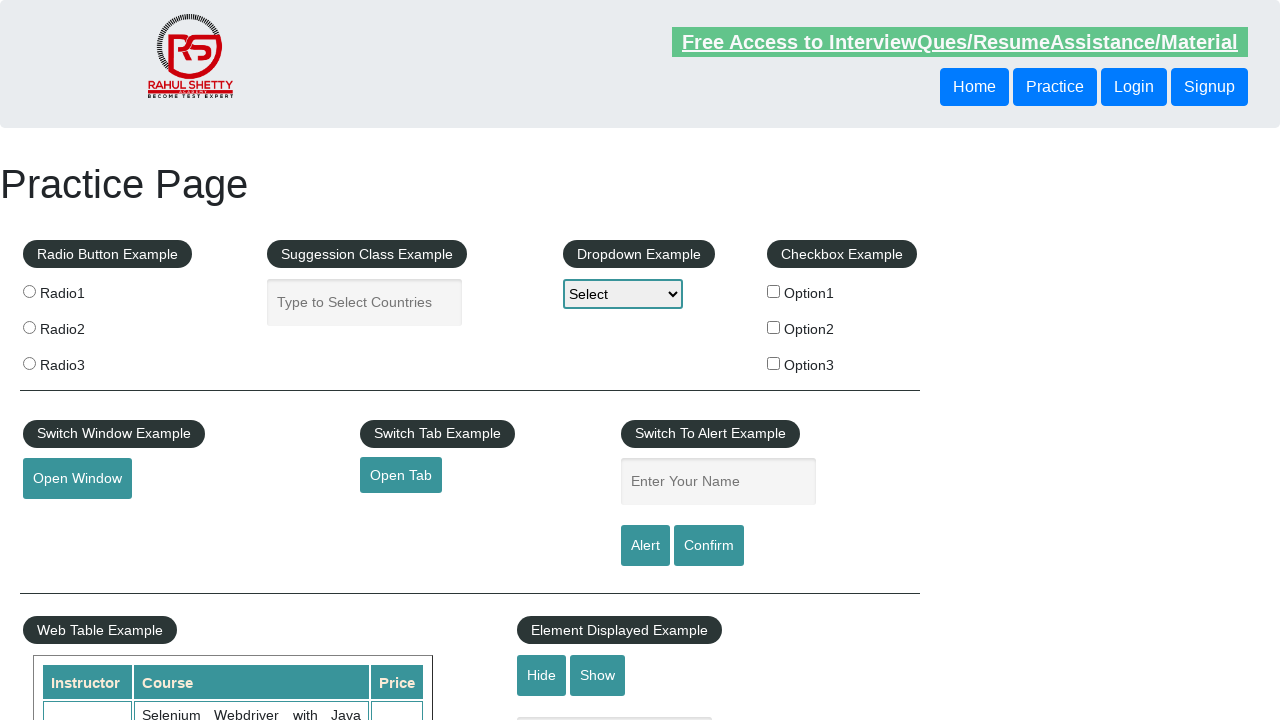

Retrieved all radio button labels from the page
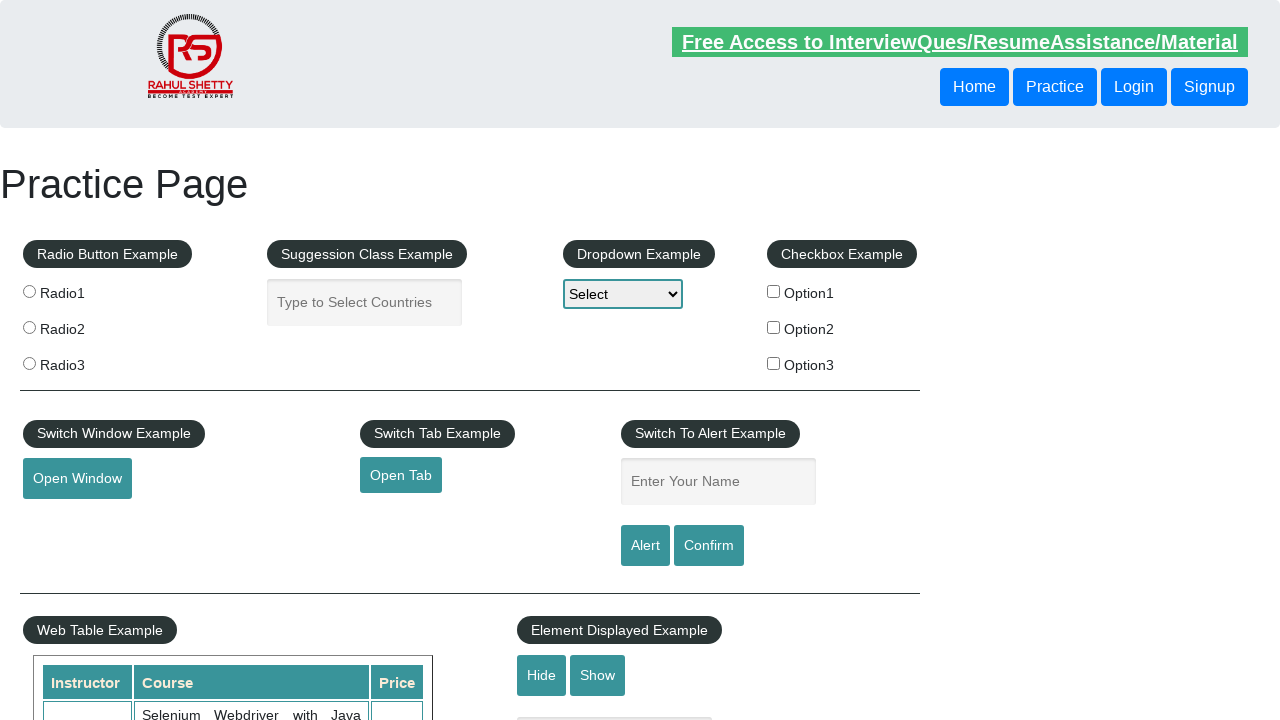

Printed radio button label text: 
                     Radio1
                
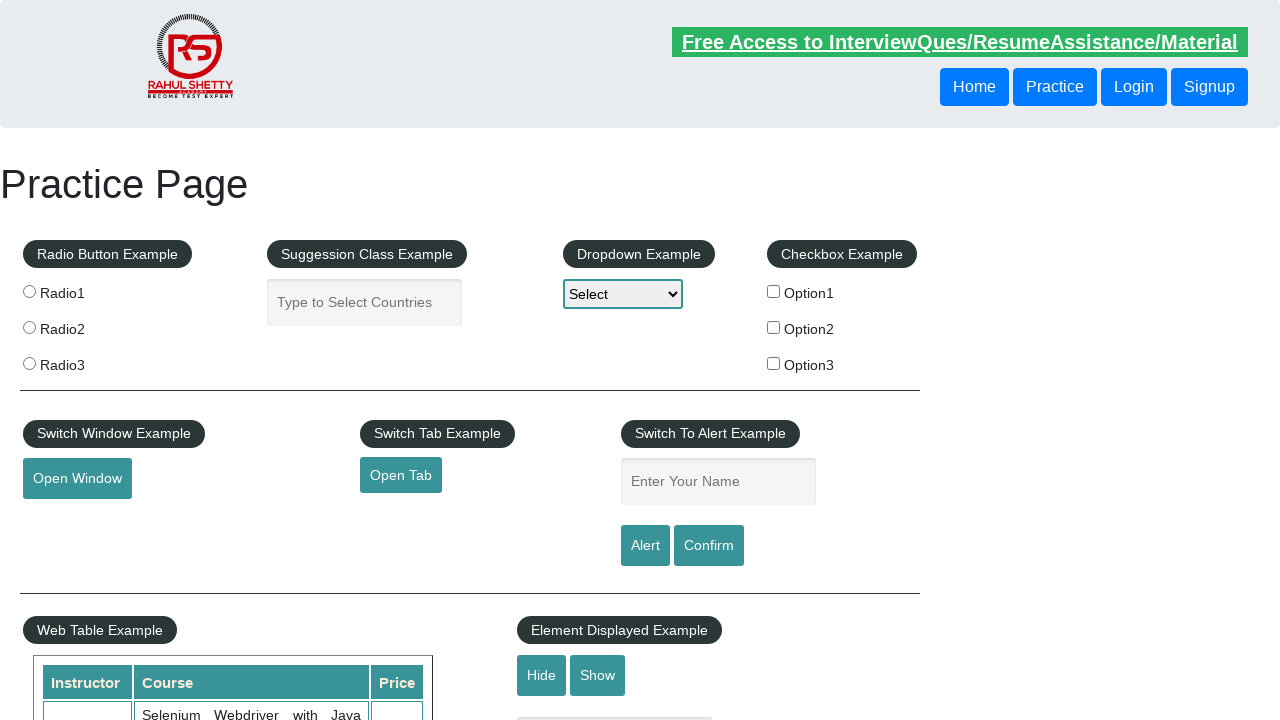

Printed radio button label text: 
                     Radio2
                
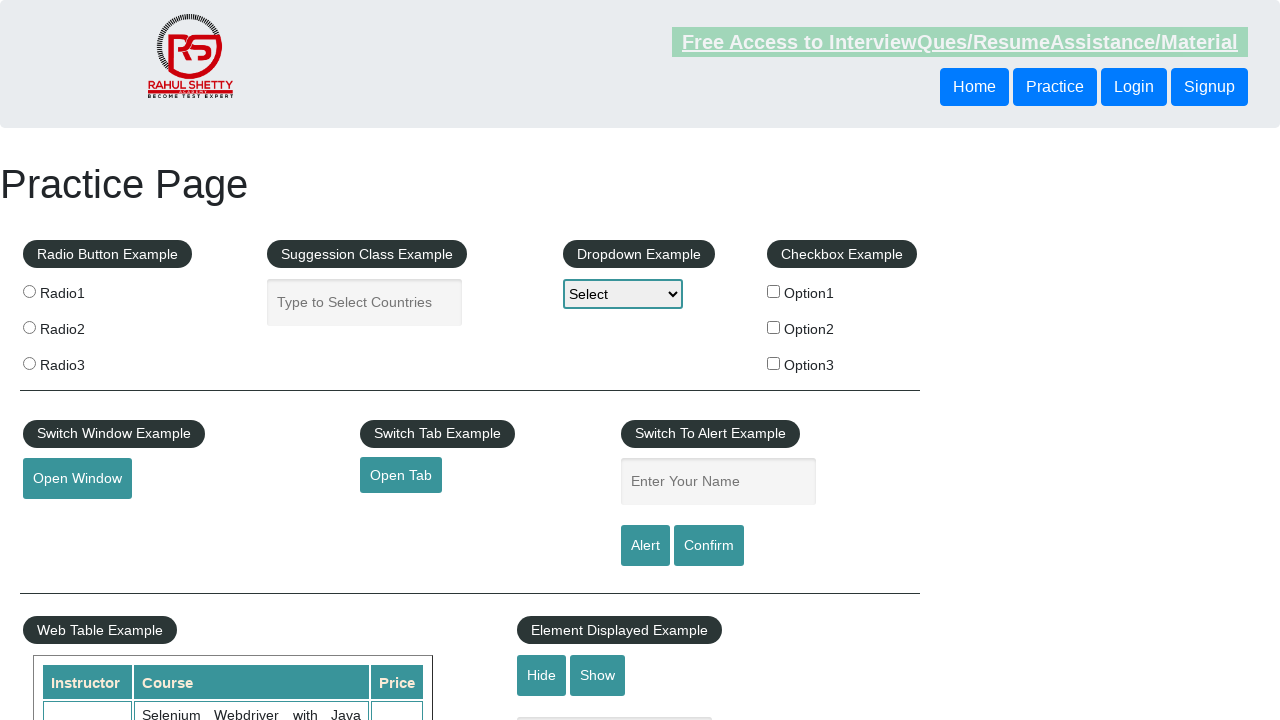

Printed radio button label text: 
                     Radio3
                
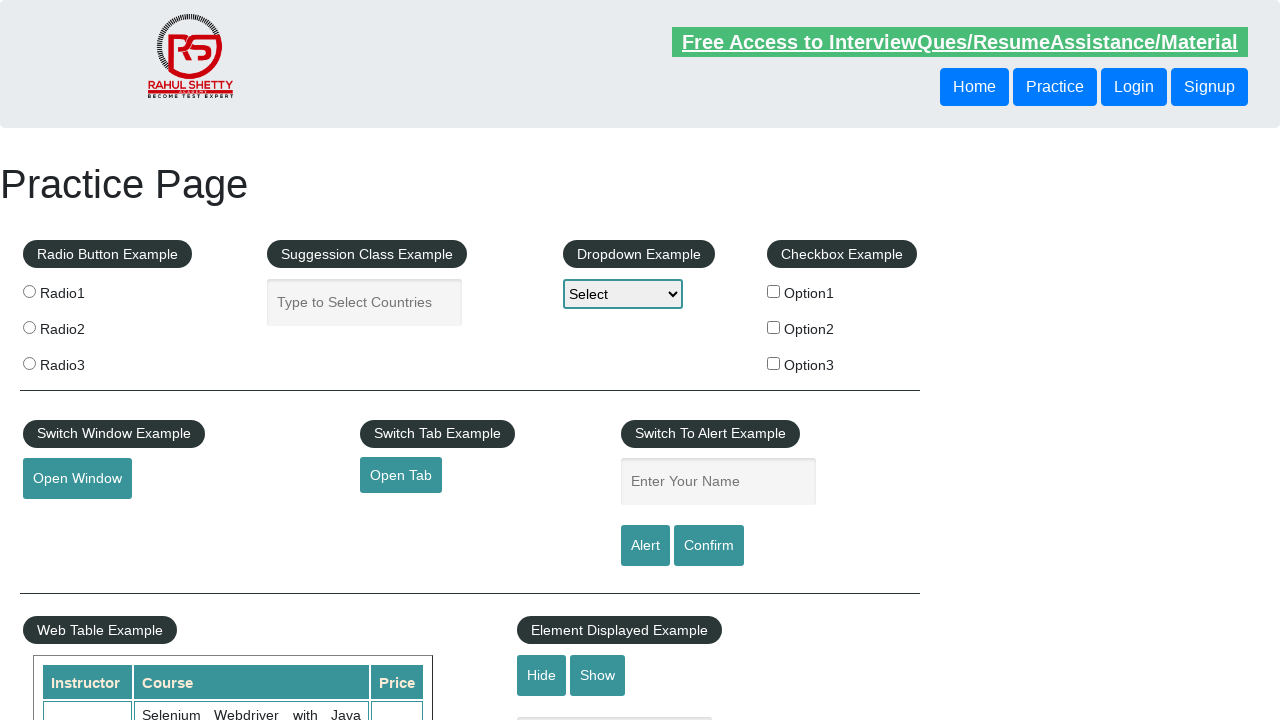

Retrieved all cells from the second row of the product table
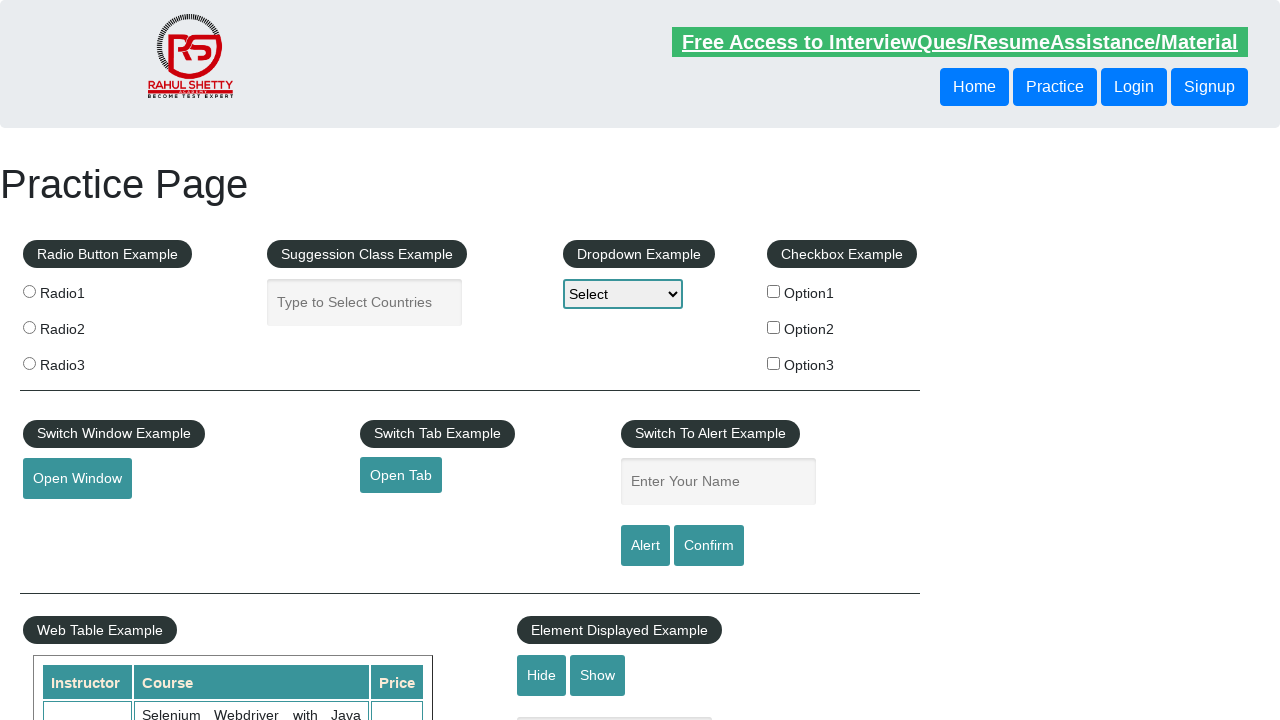

Printed table cell text: Rahul Shetty
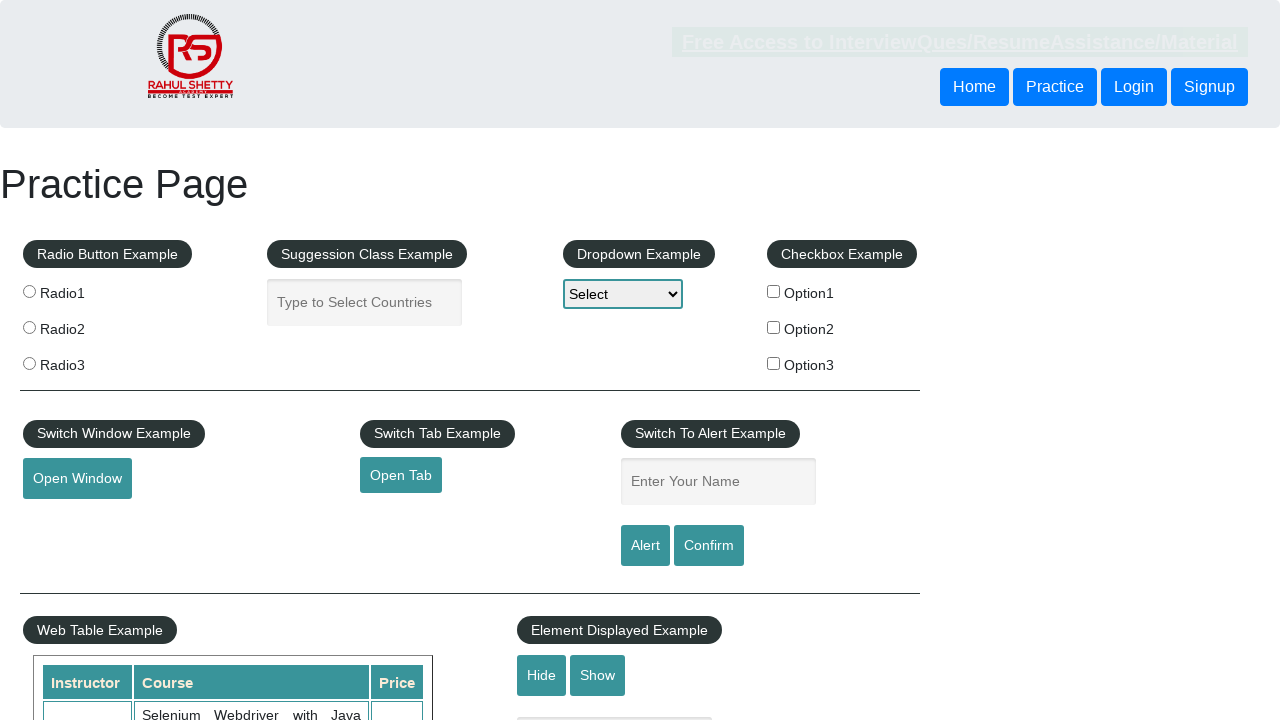

Printed table cell text: Selenium Webdriver with Java Basics + Advanced + Interview Guide
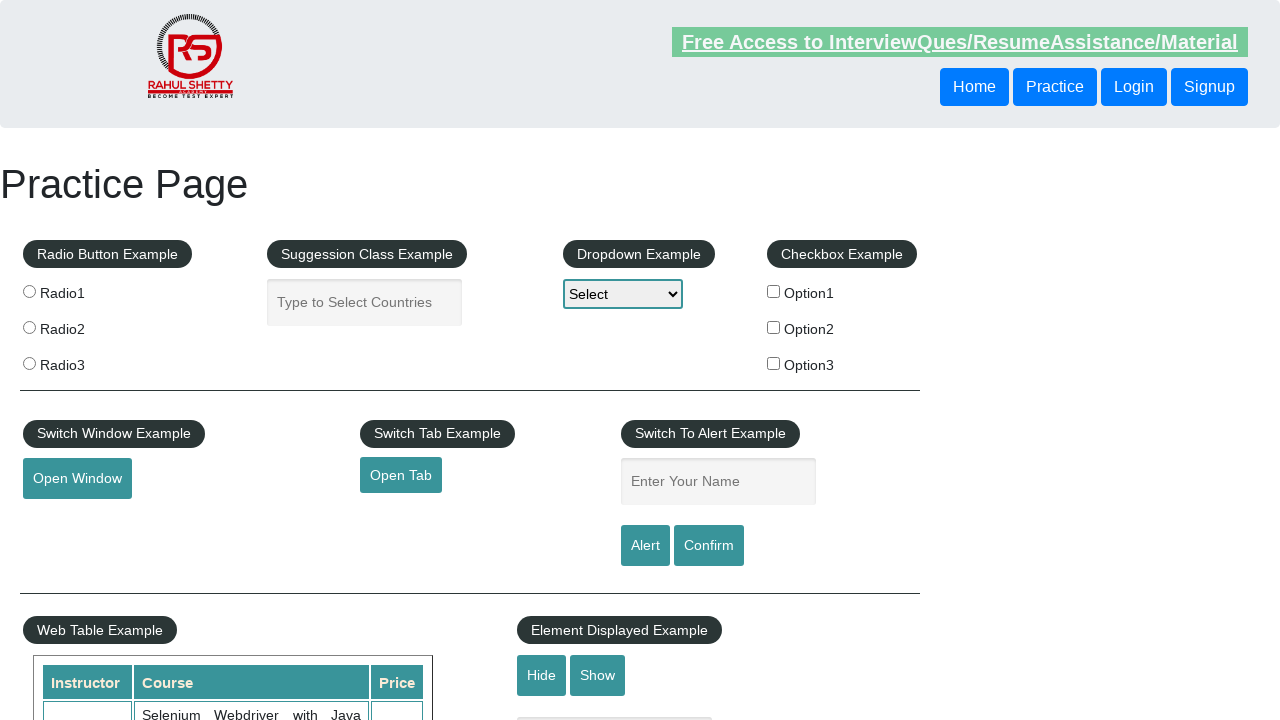

Printed table cell text: 30
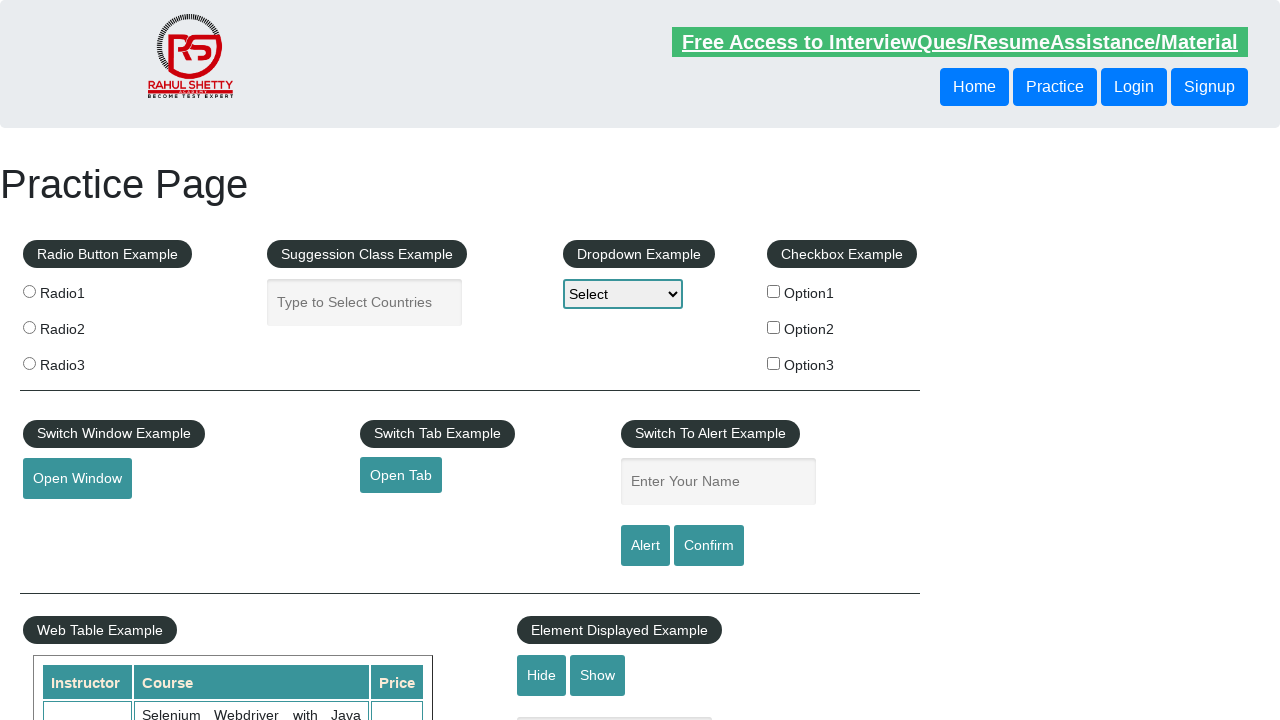

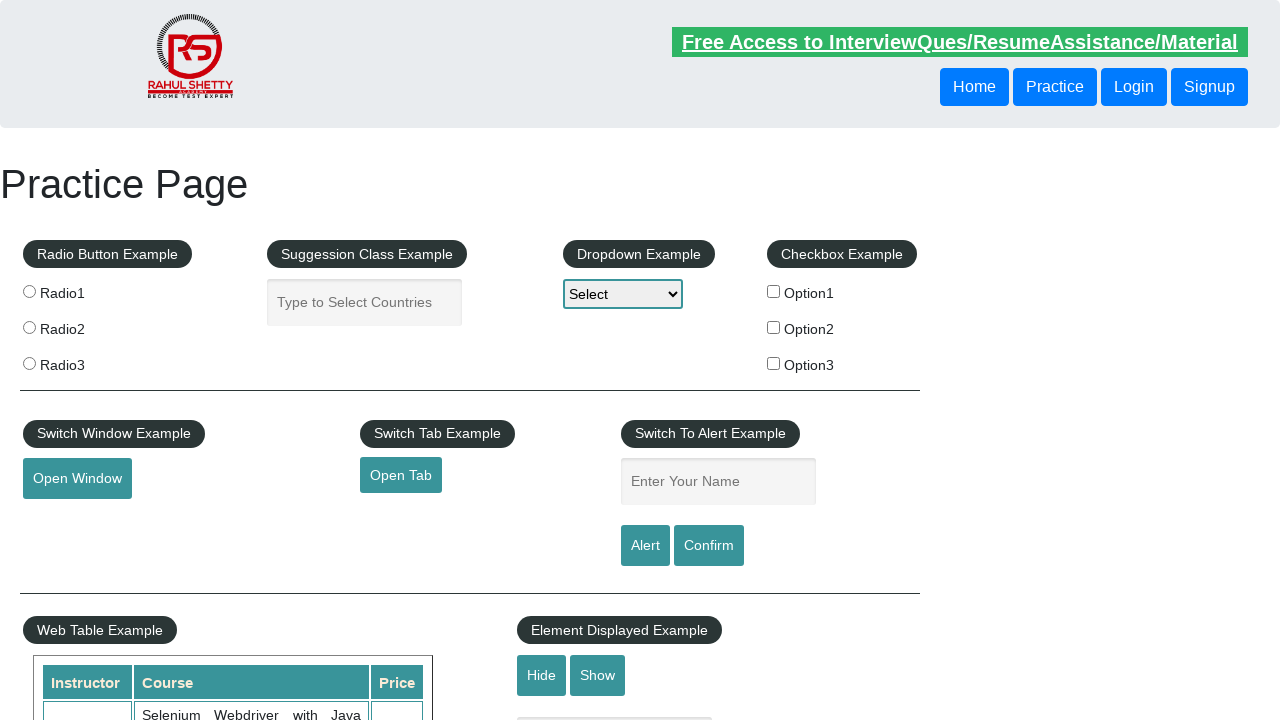